Tests clicking on the Log in button on the Danube web shop homepage

Starting URL: https://danube-web.shop/

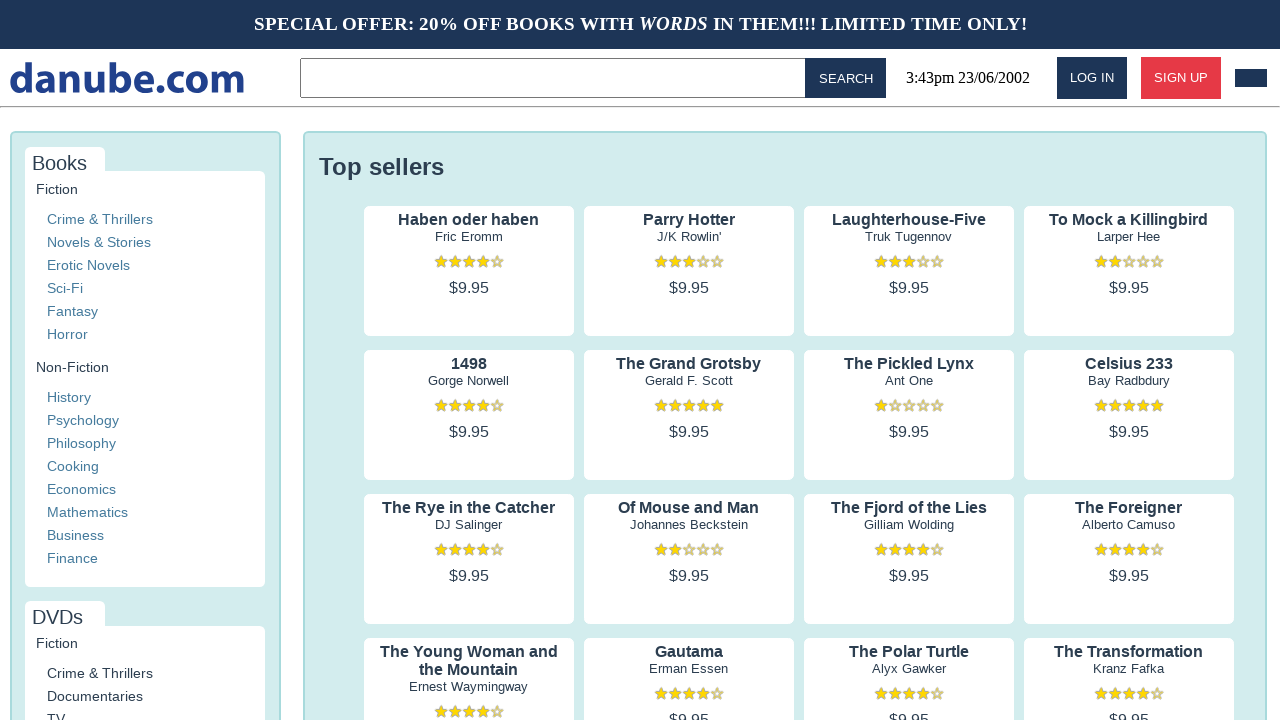

Navigated to Danube web shop homepage
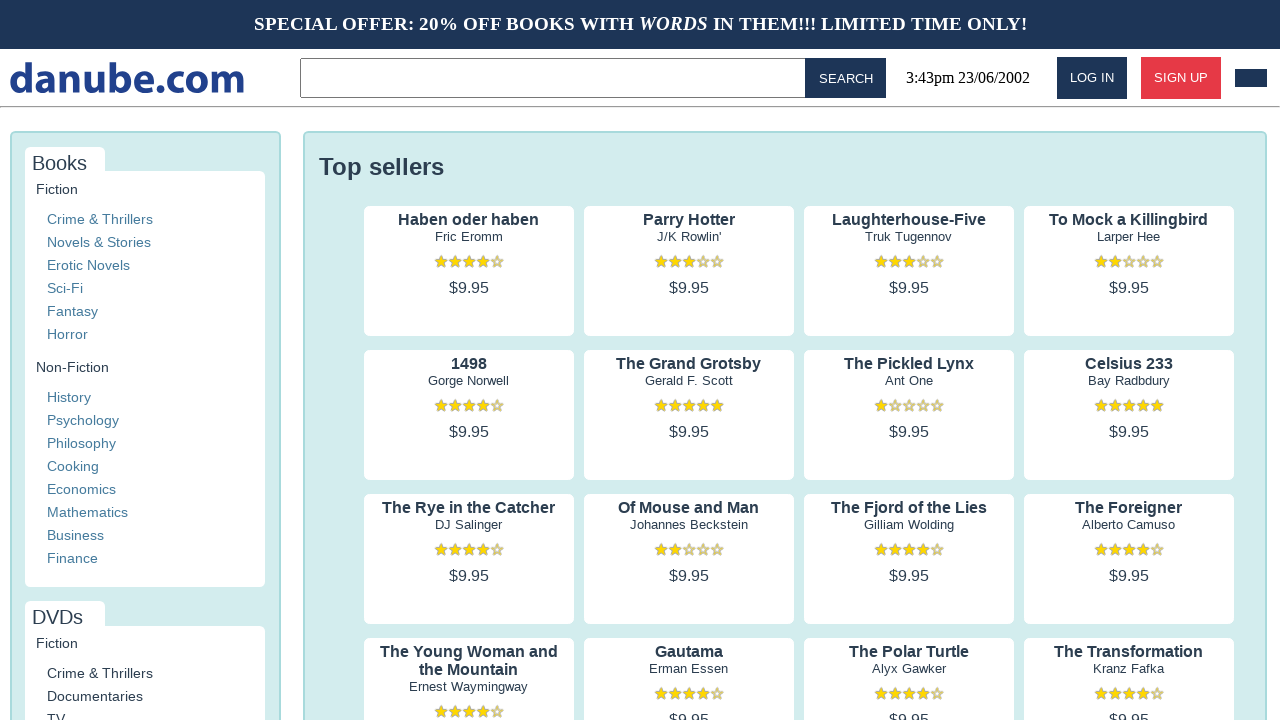

Clicked Log in button at (1092, 78) on internal:role=button[name="Log in"i]
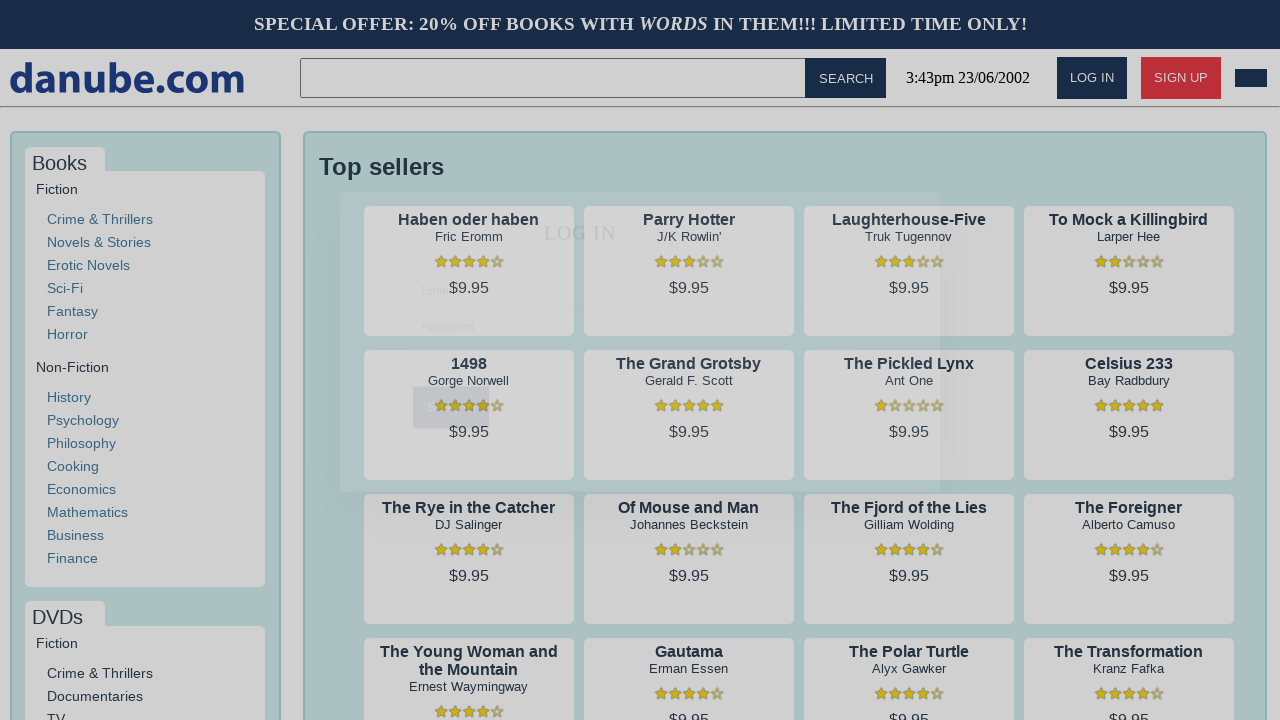

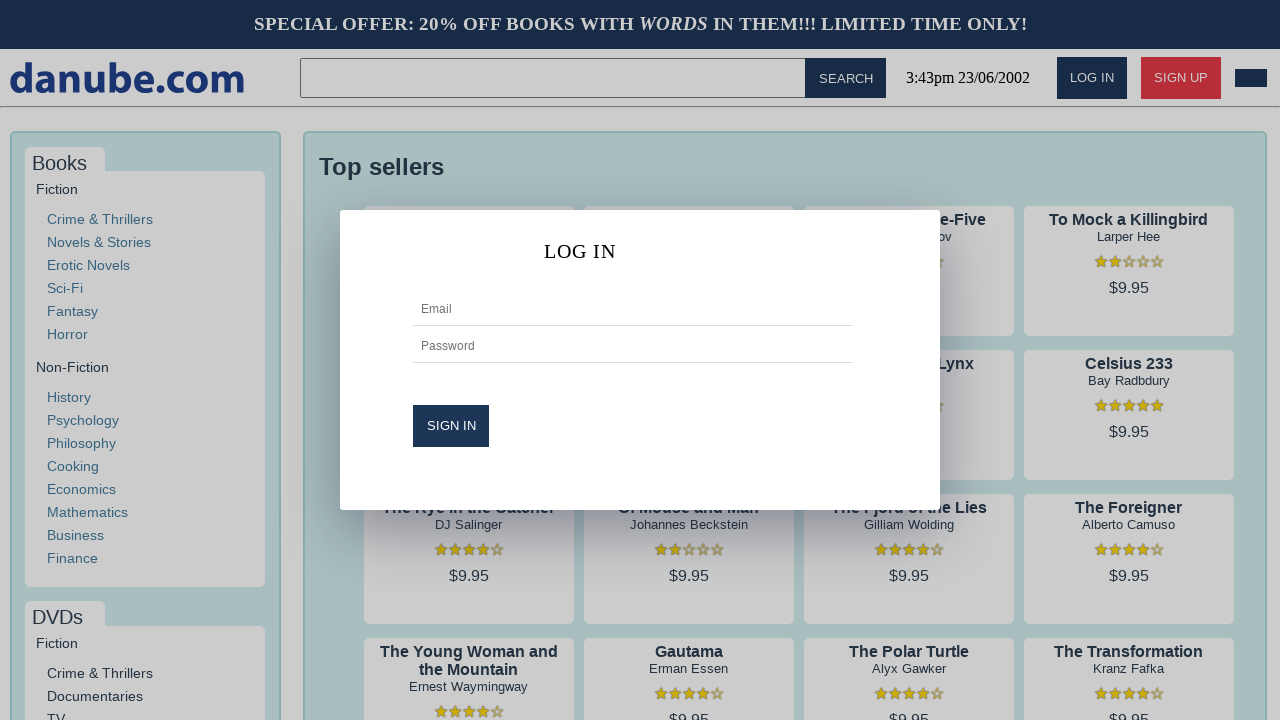